Tests checkbox functionality on the automation practice page by finding all checkboxes, selecting the one with value "option2", and verifying it becomes selected

Starting URL: https://rahulshettyacademy.com/AutomationPractice/

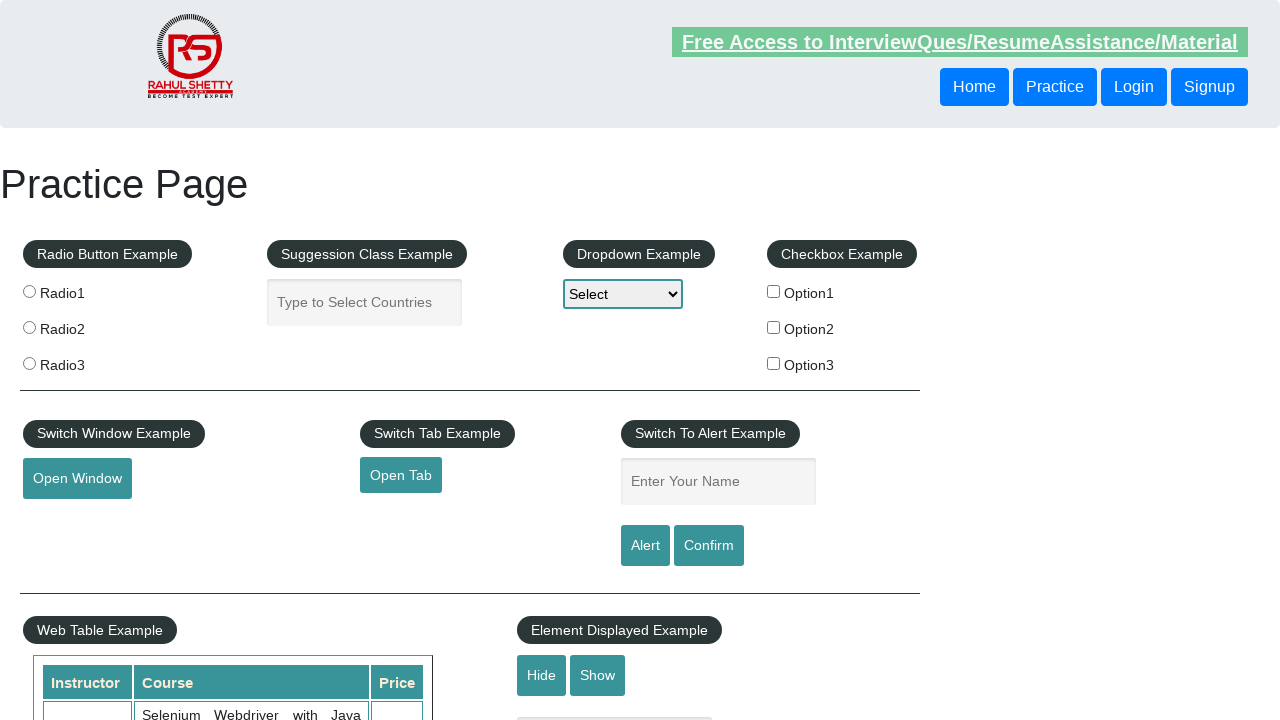

Retrieved all checkboxes from the page
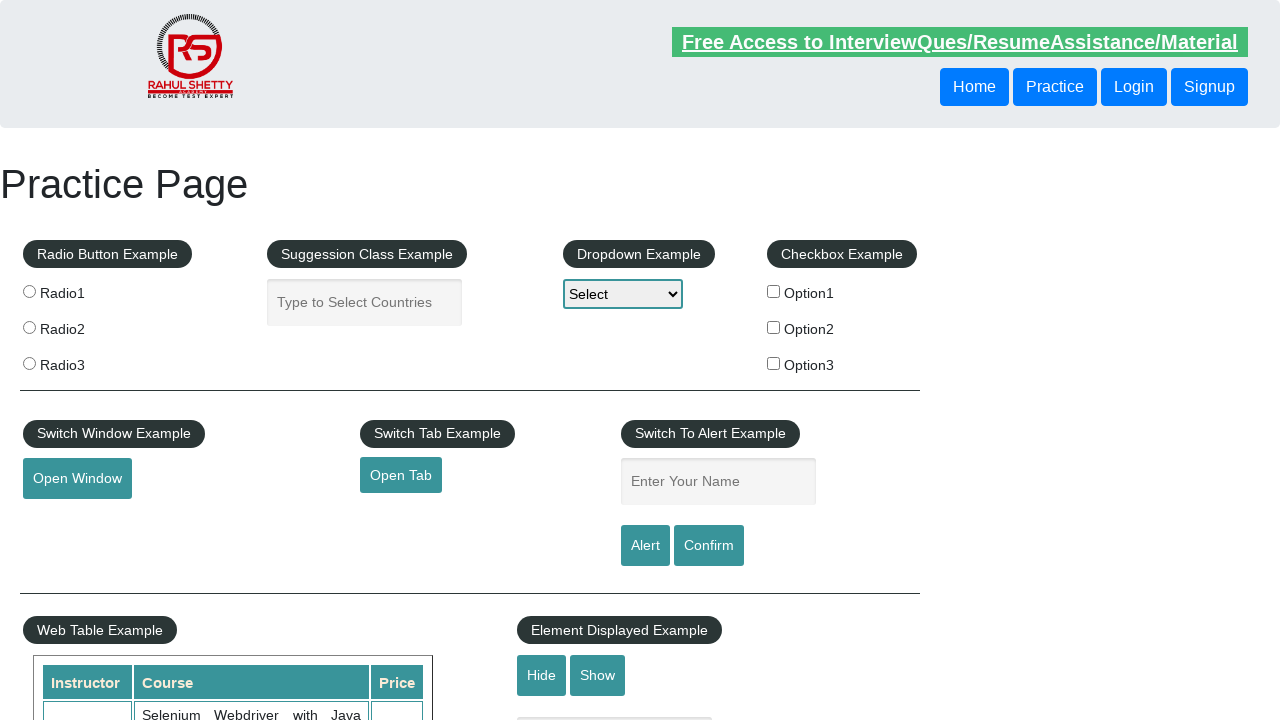

Clicked checkbox with value 'option2' at (774, 327) on xpath=//input[@type='checkbox'] >> nth=1
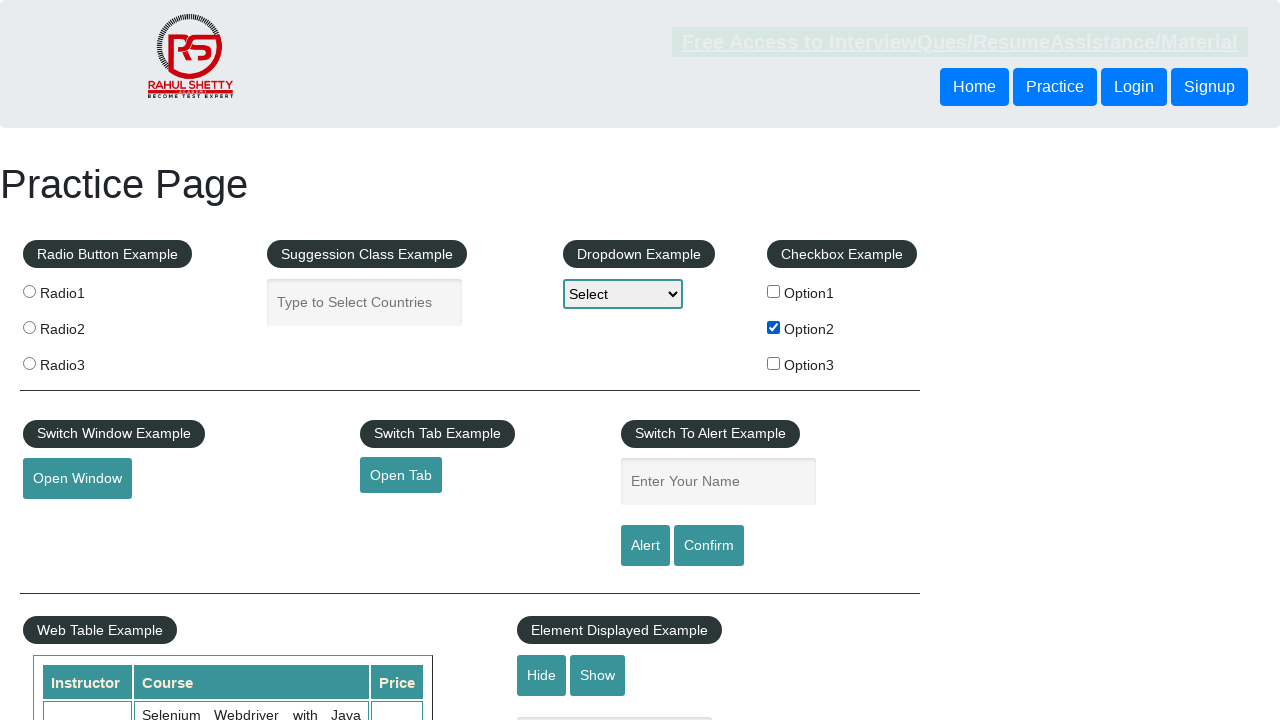

Verified that checkbox with value 'option2' is selected
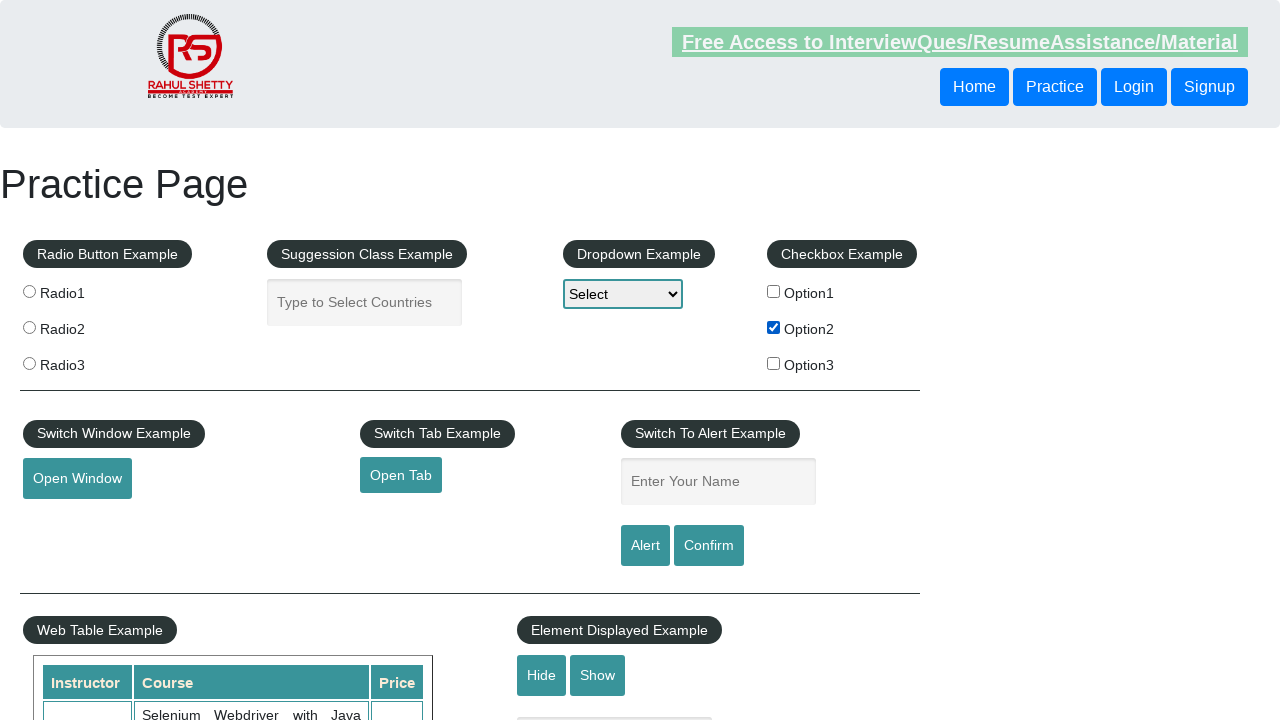

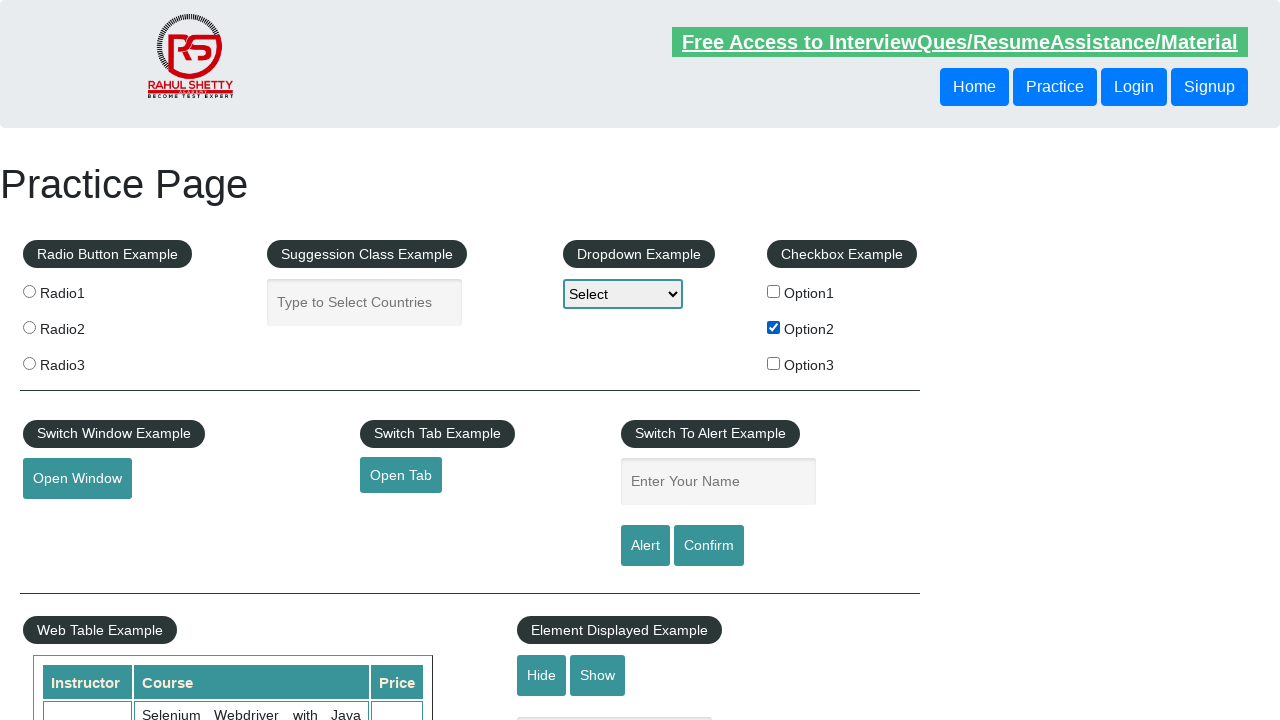